Tests drag and drop functionality on jQuery UI demo page by dragging an element and dropping it onto a target area

Starting URL: https://jqueryui.com/droppable/

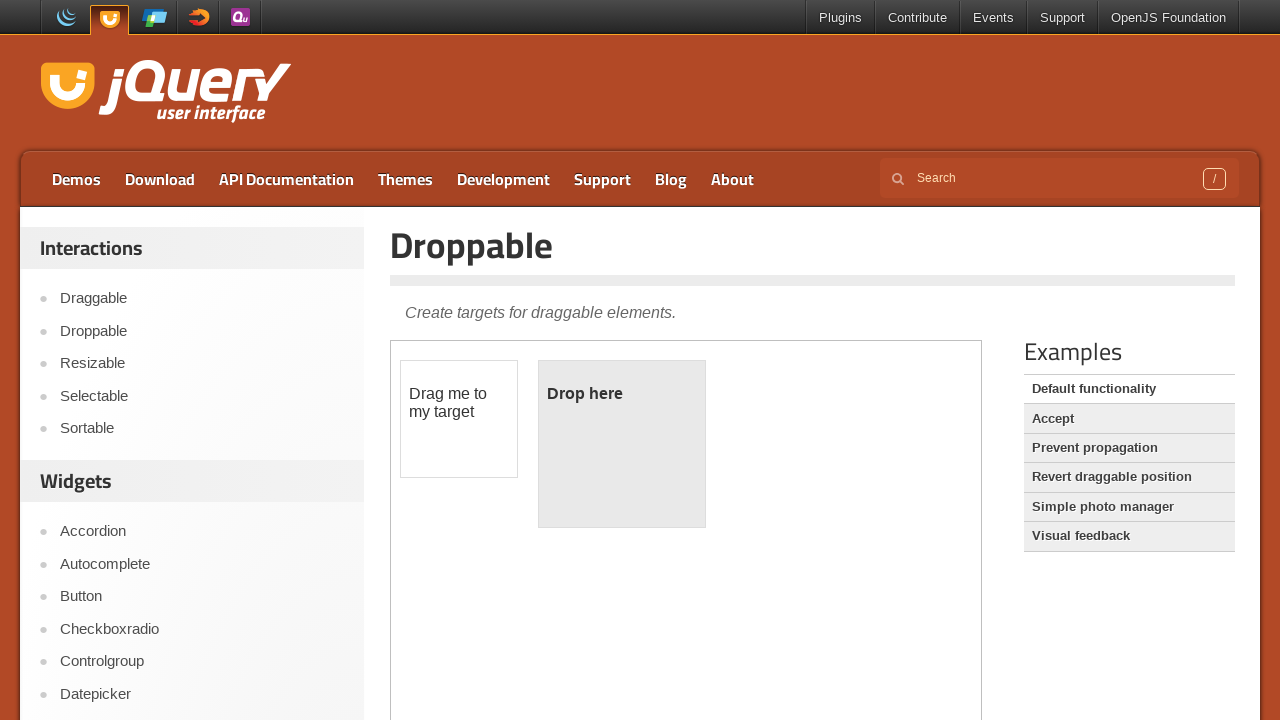

Located the first iframe containing the jQuery UI demo
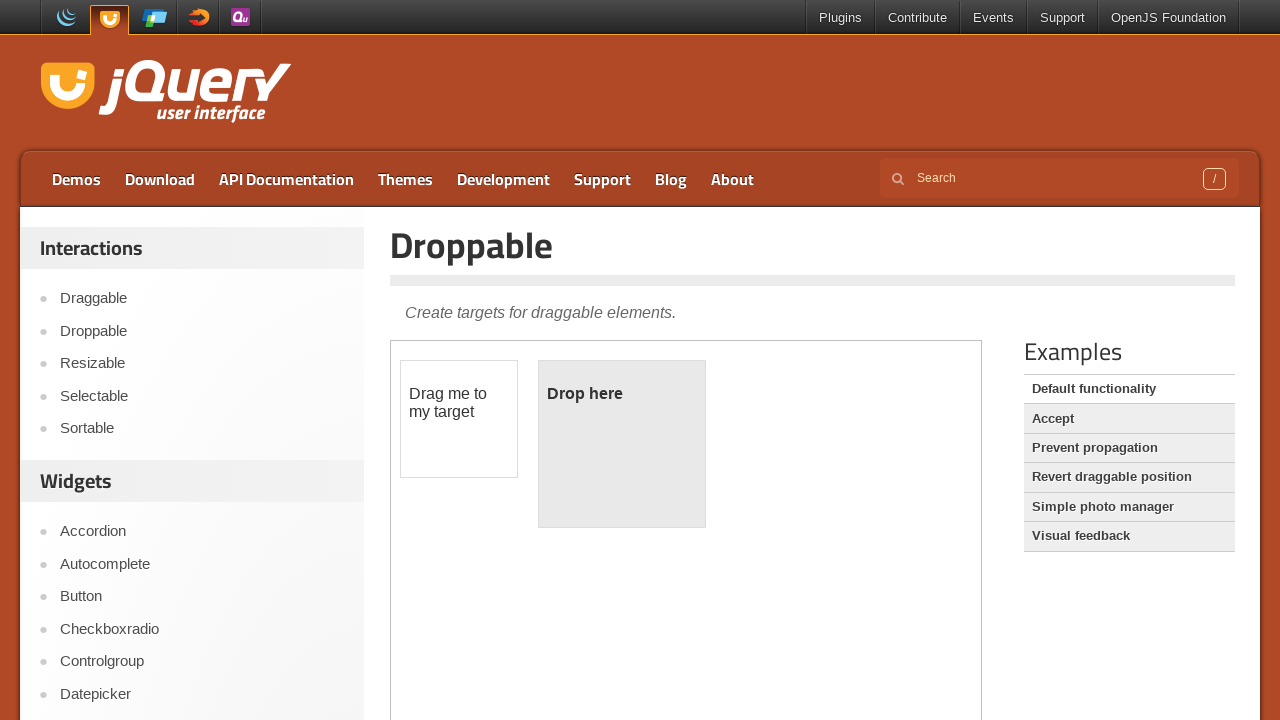

Located the draggable element with id 'draggable'
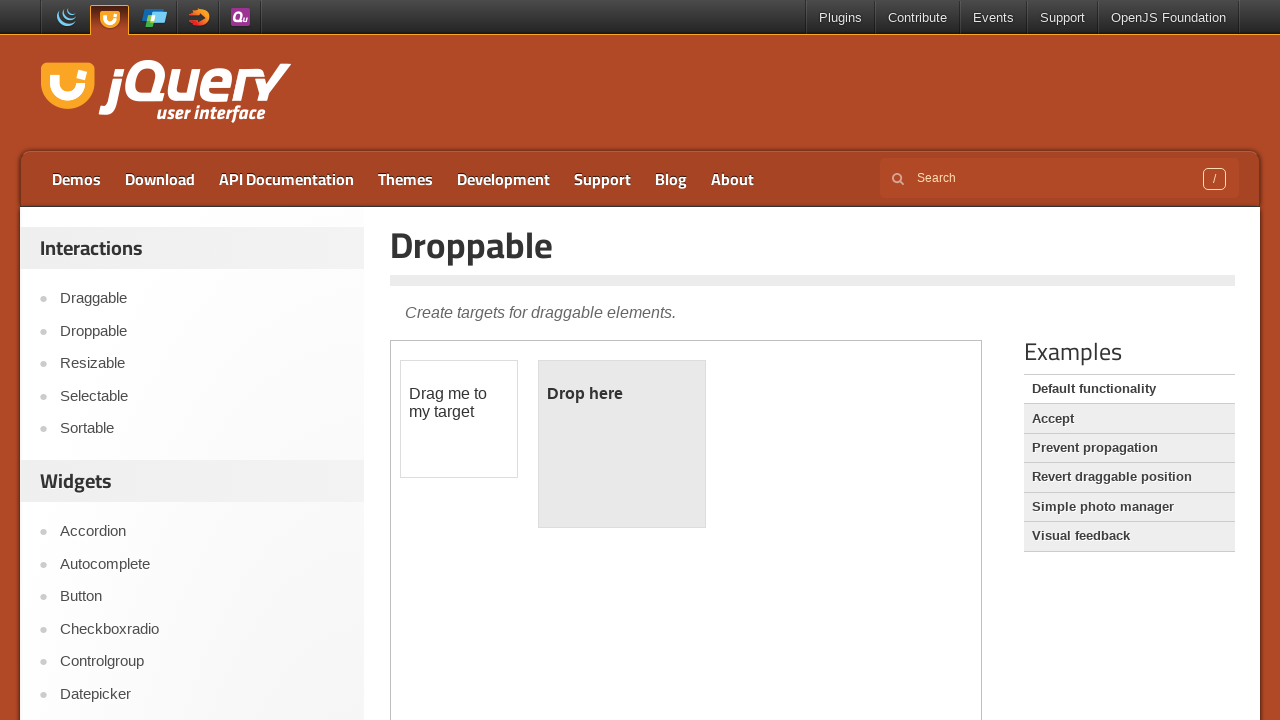

Located the droppable target element with id 'droppable'
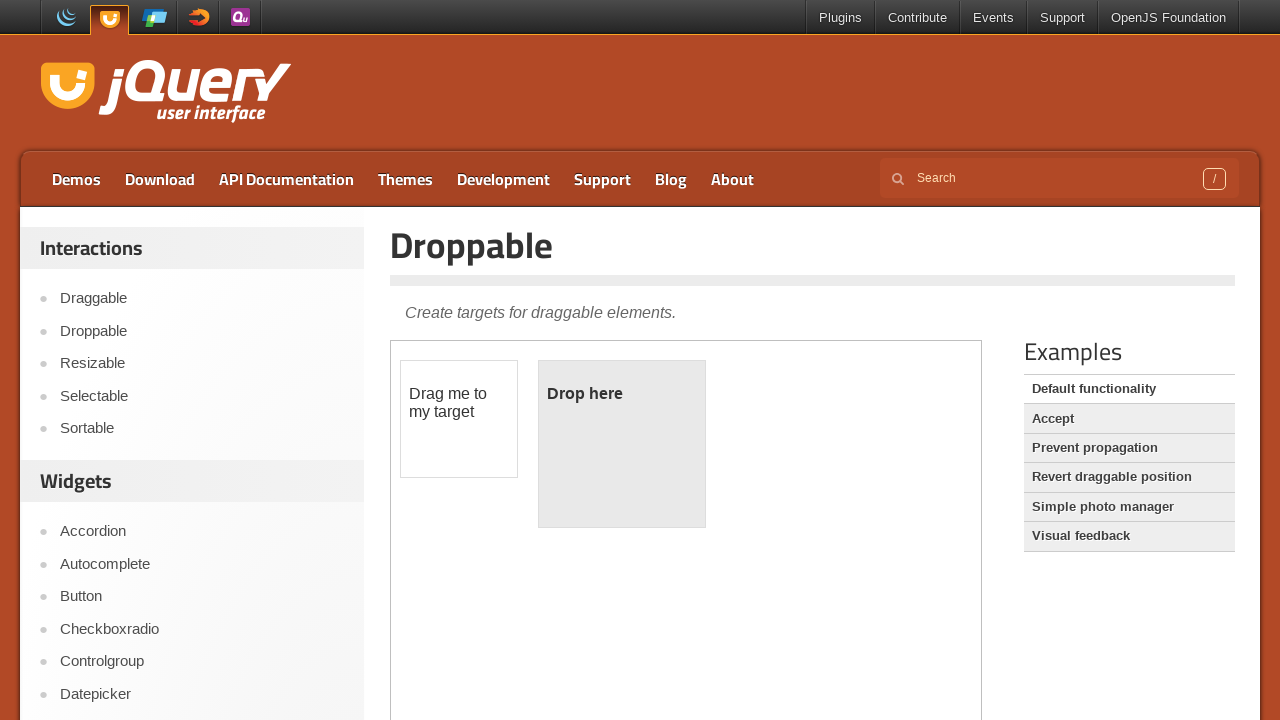

Dragged the draggable element onto the droppable target at (622, 444)
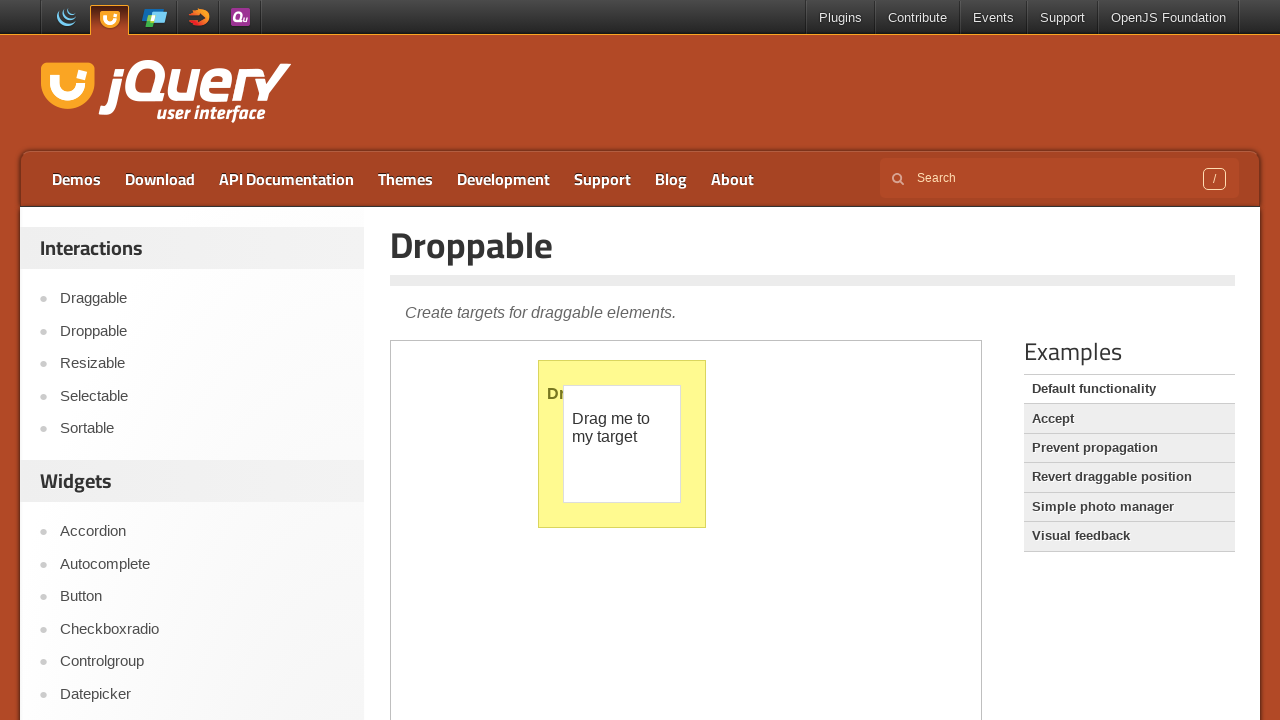

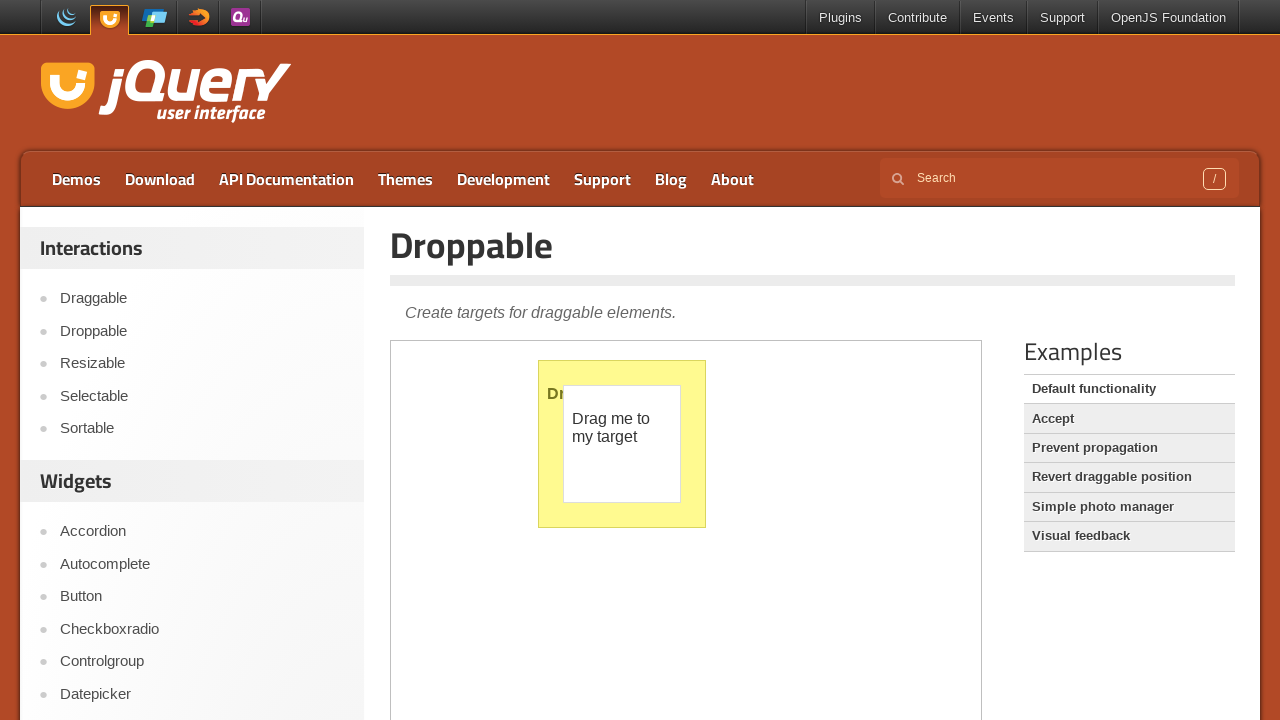